Tests iframe interaction by switching to an iframe and clicking a button inside it

Starting URL: https://www.w3schools.com/js/tryit.asp?filename=tryjs_myfirst

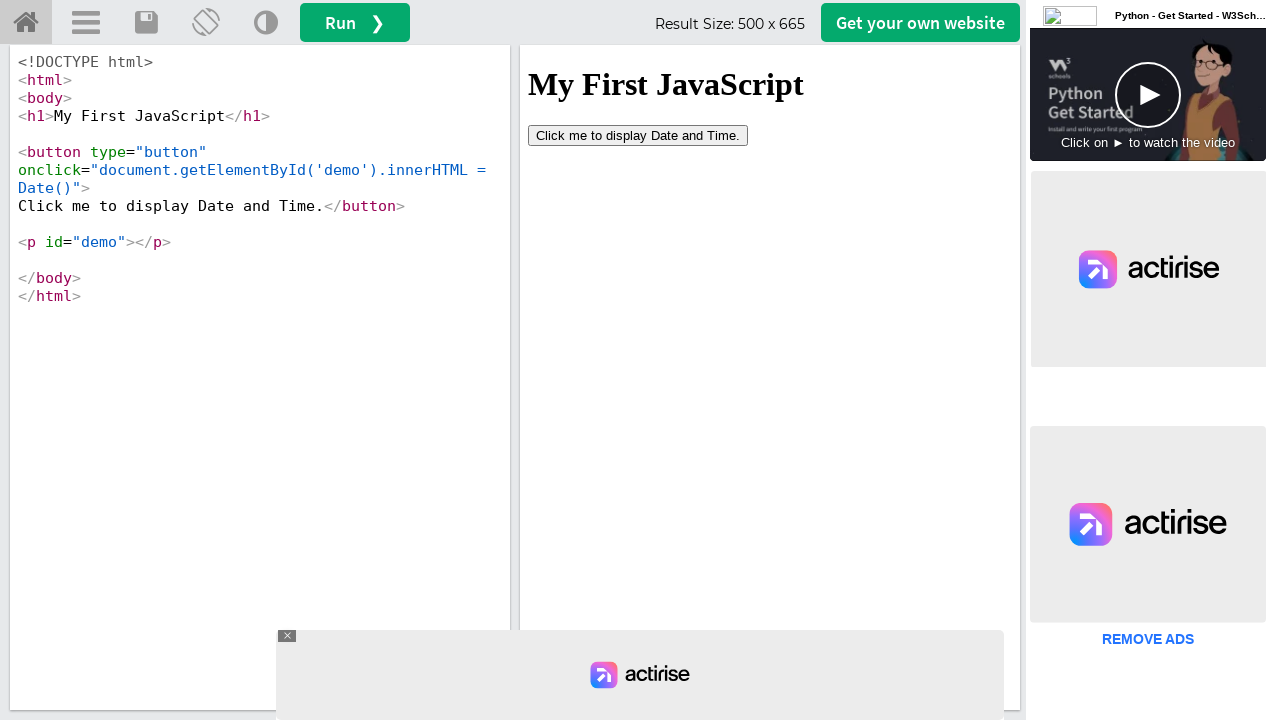

Switched to iframe with id 'iframeResult'
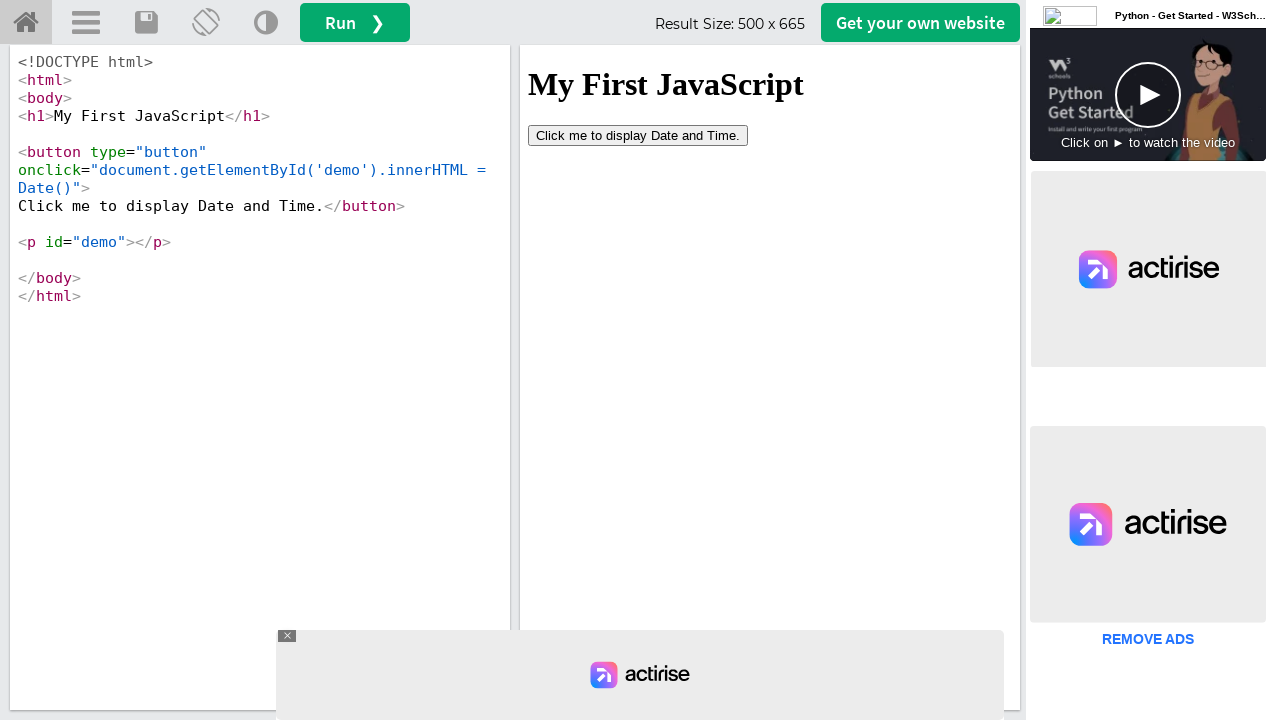

Clicked 'Click me' button inside the iframe at (638, 135) on button:has-text('Click me')
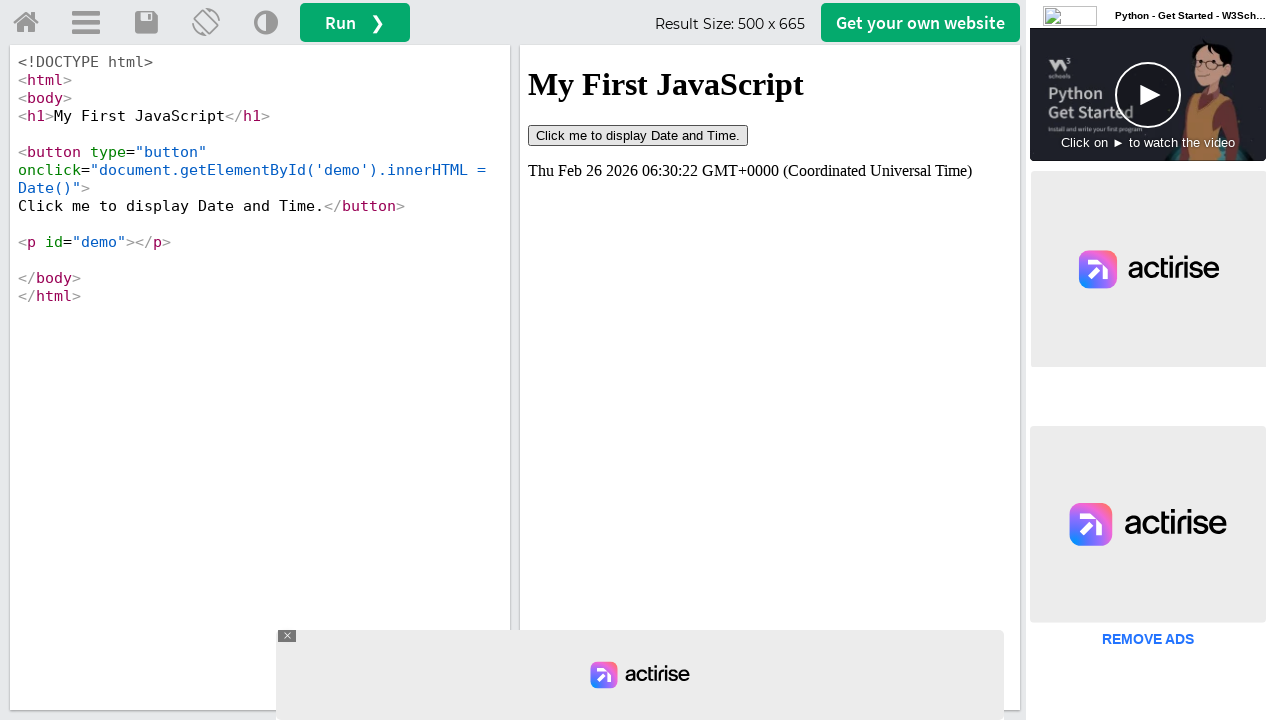

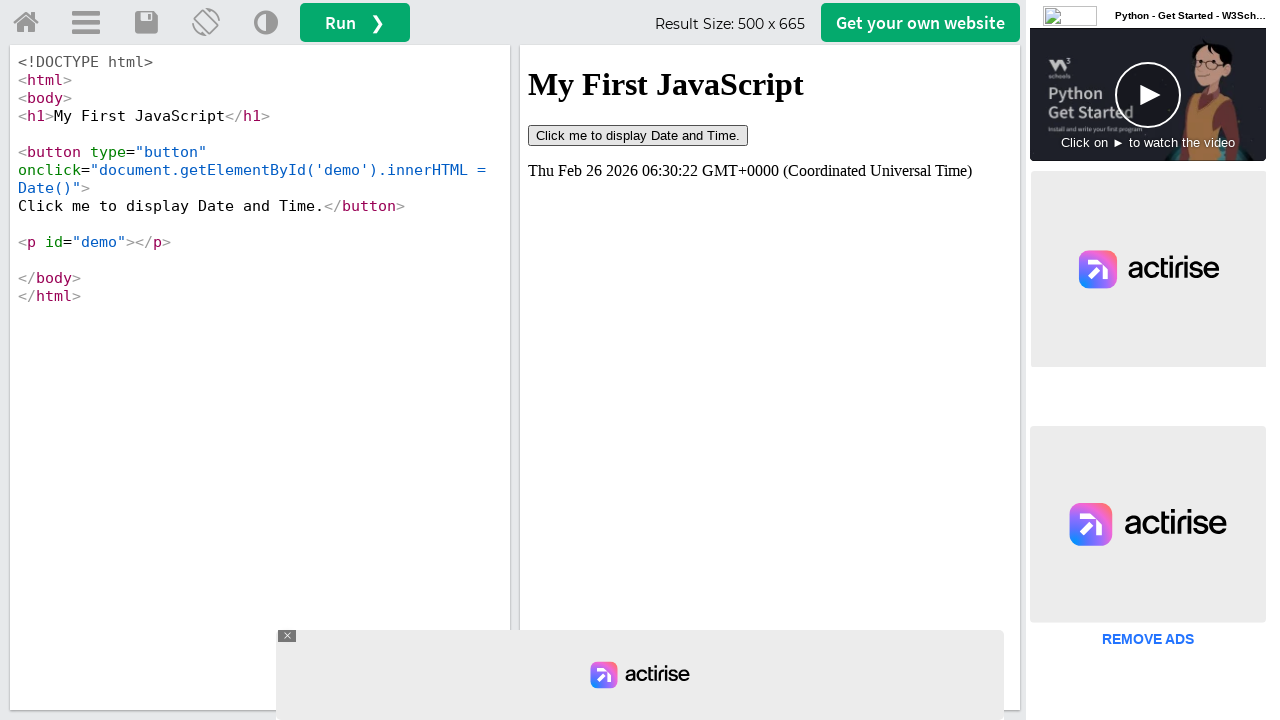